Tests autocomplete functionality by typing "IND" and navigating through suggestions with arrow keys until "India" is selected

Starting URL: http://qaclickacademy.com/practice.php

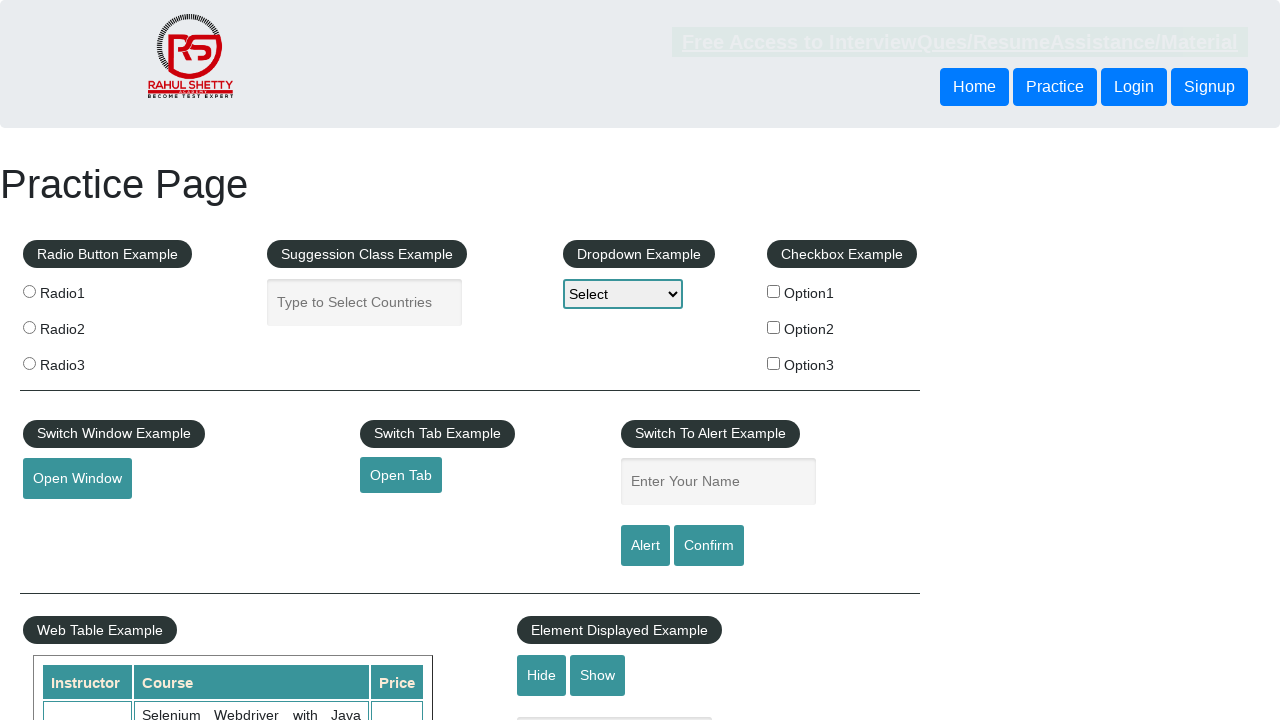

Filled autocomplete field with 'IND' on #autocomplete
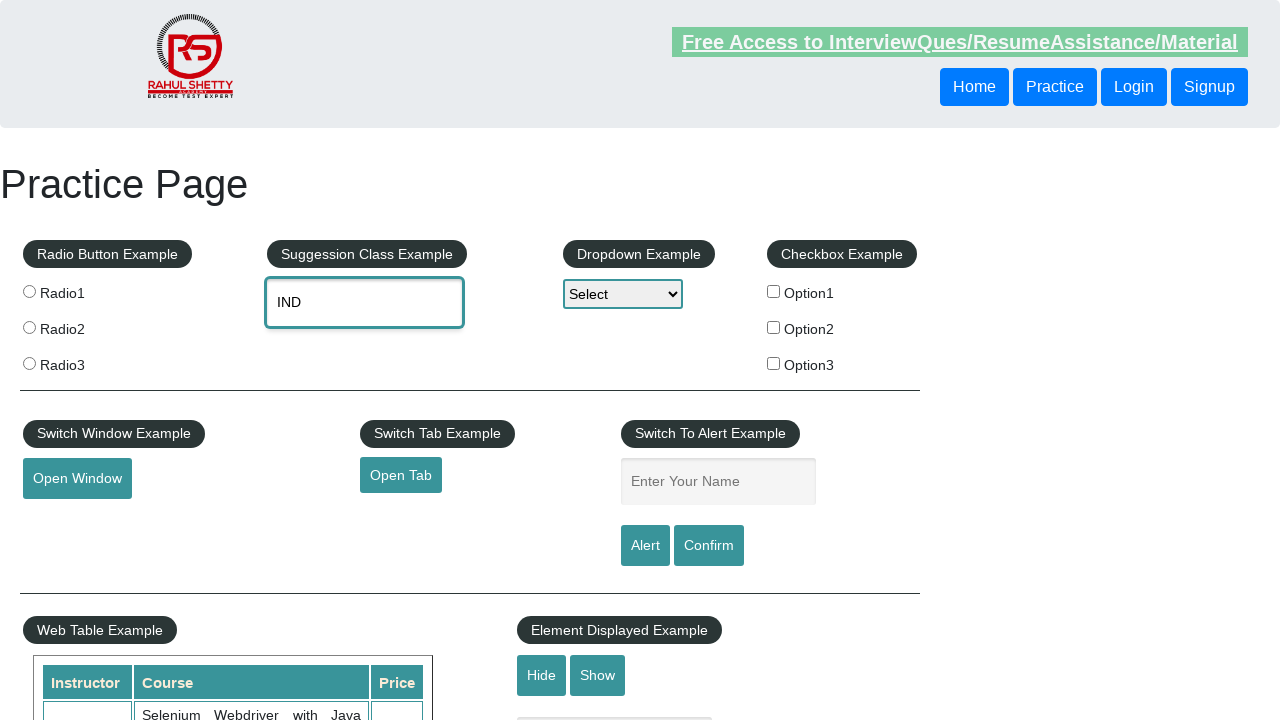

Waited 1000ms for autocomplete suggestions to appear
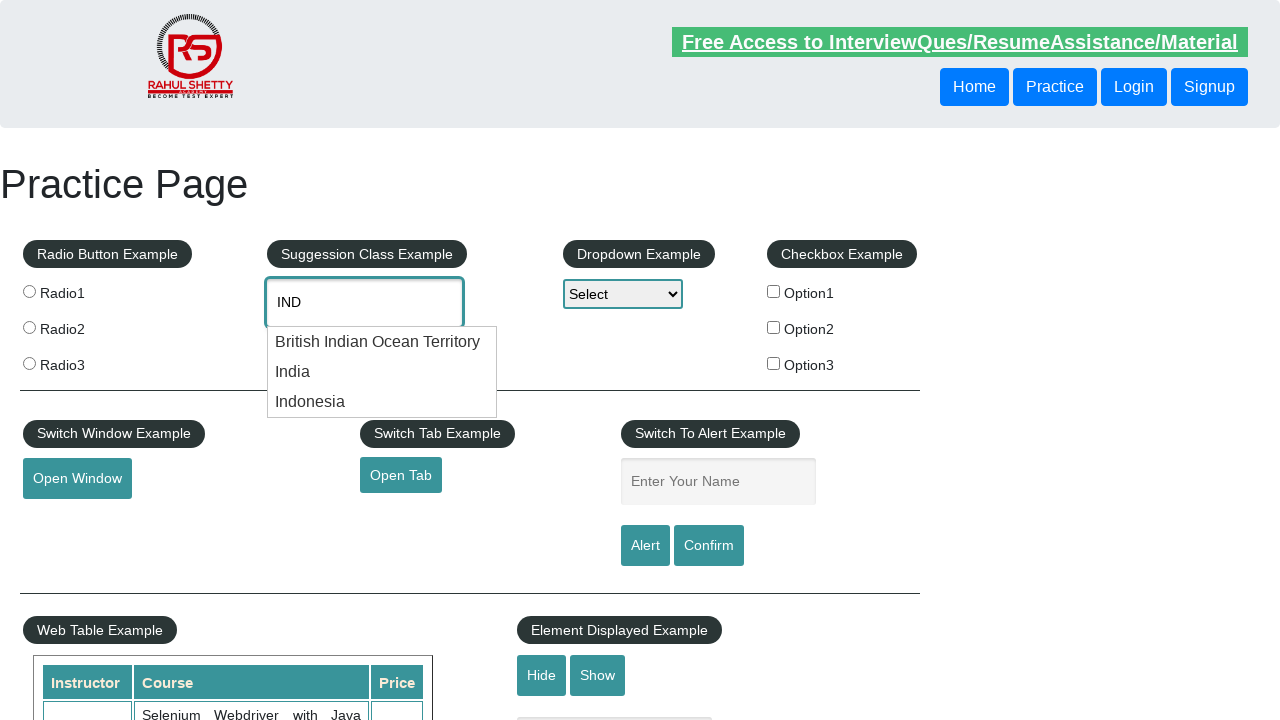

Pressed ArrowDown key to navigate first suggestion on #autocomplete
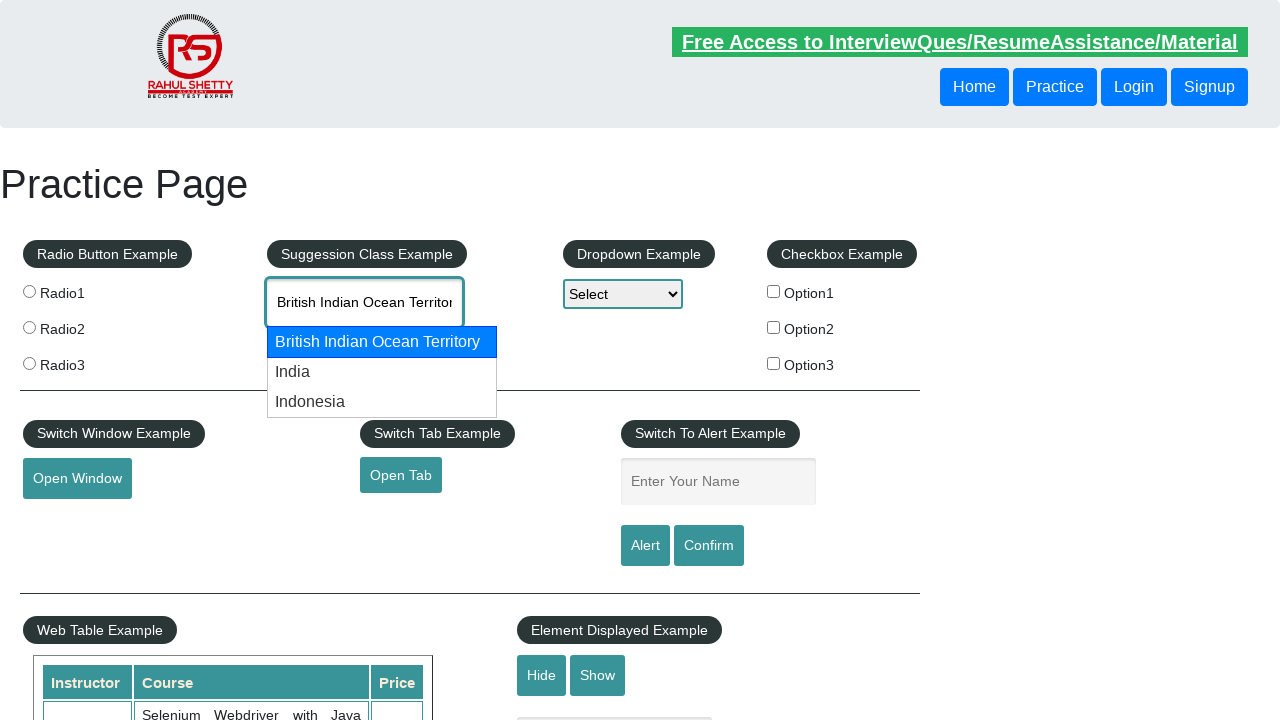

Retrieved current autocomplete value: 'British Indian Ocean Territory'
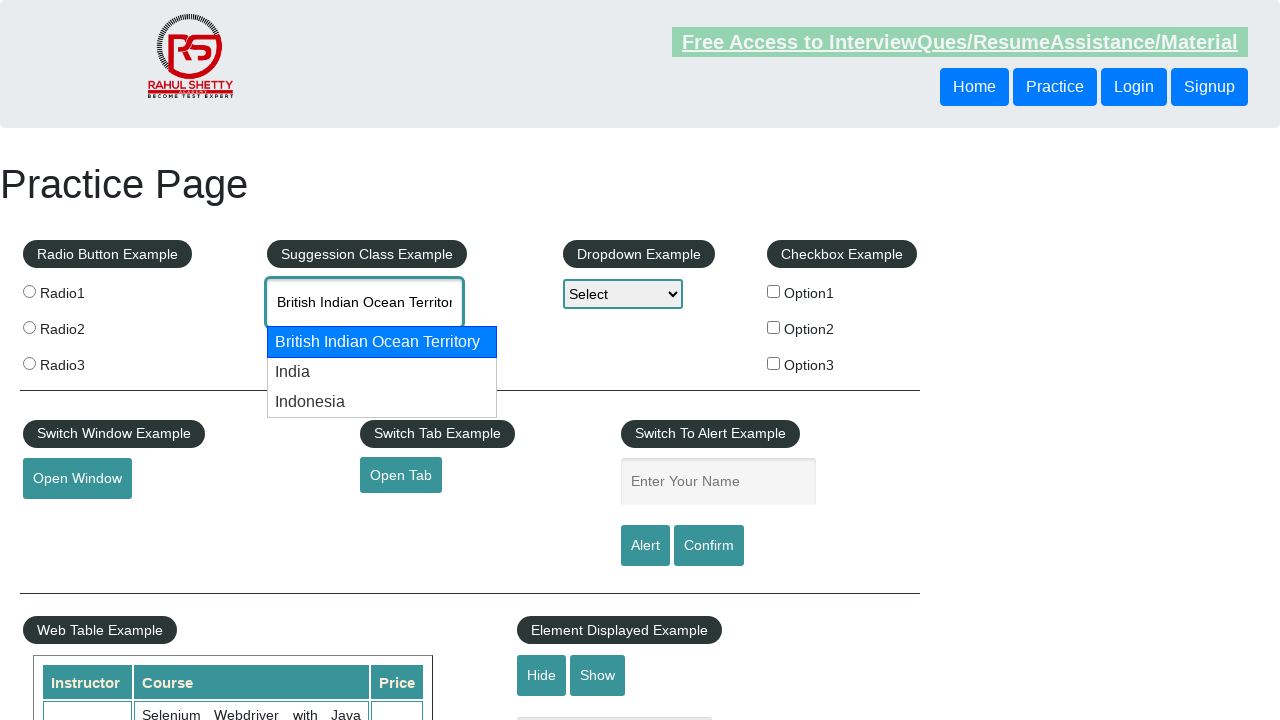

Pressed ArrowDown key to navigate to next suggestion on #autocomplete
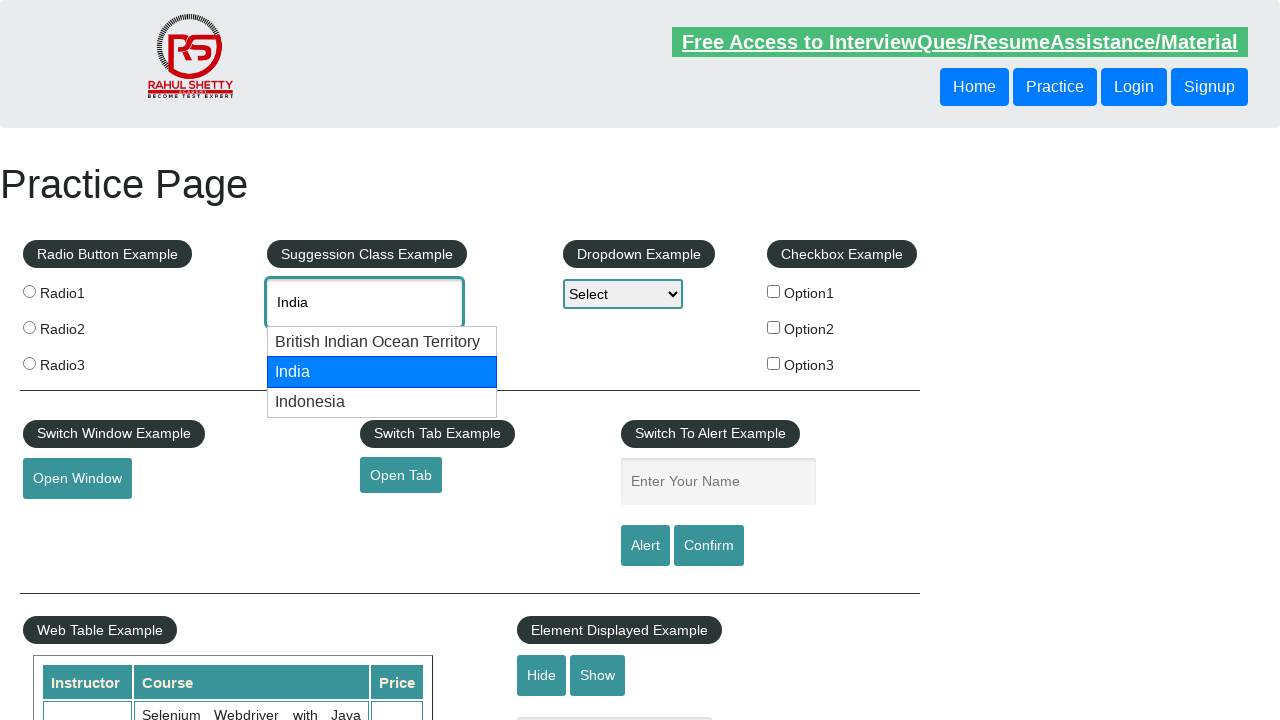

Retrieved current autocomplete value: 'India'
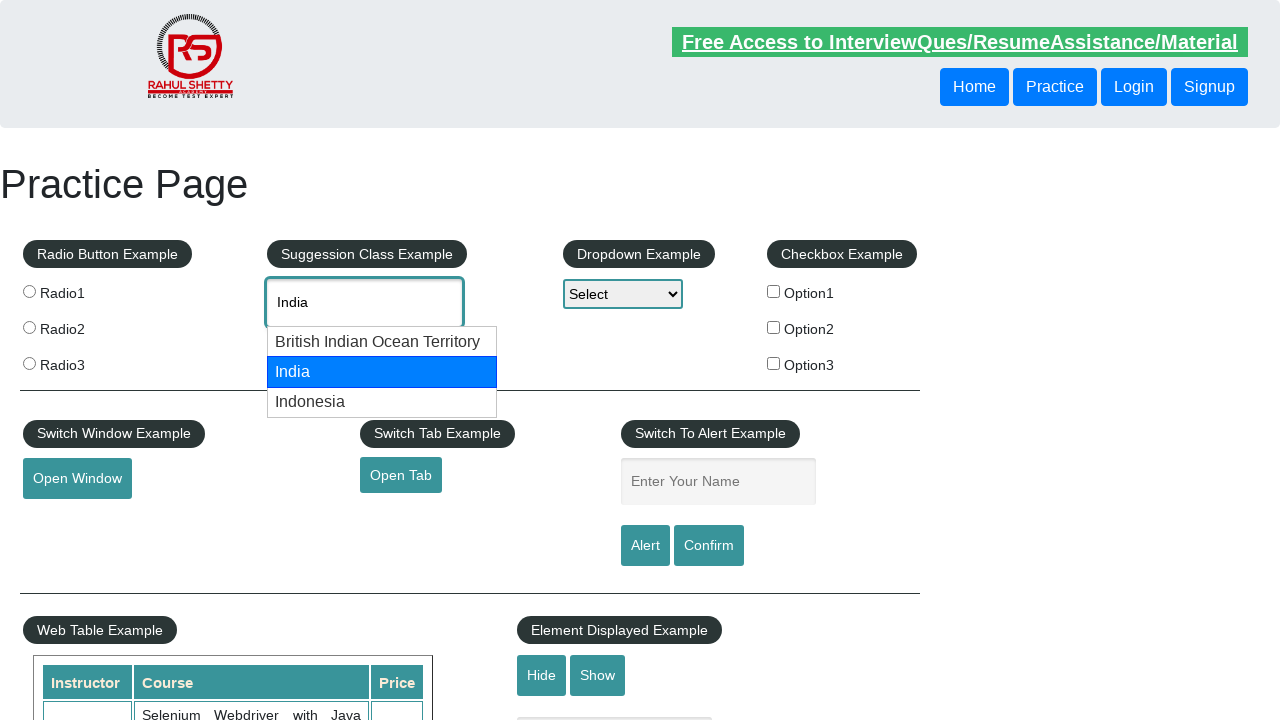

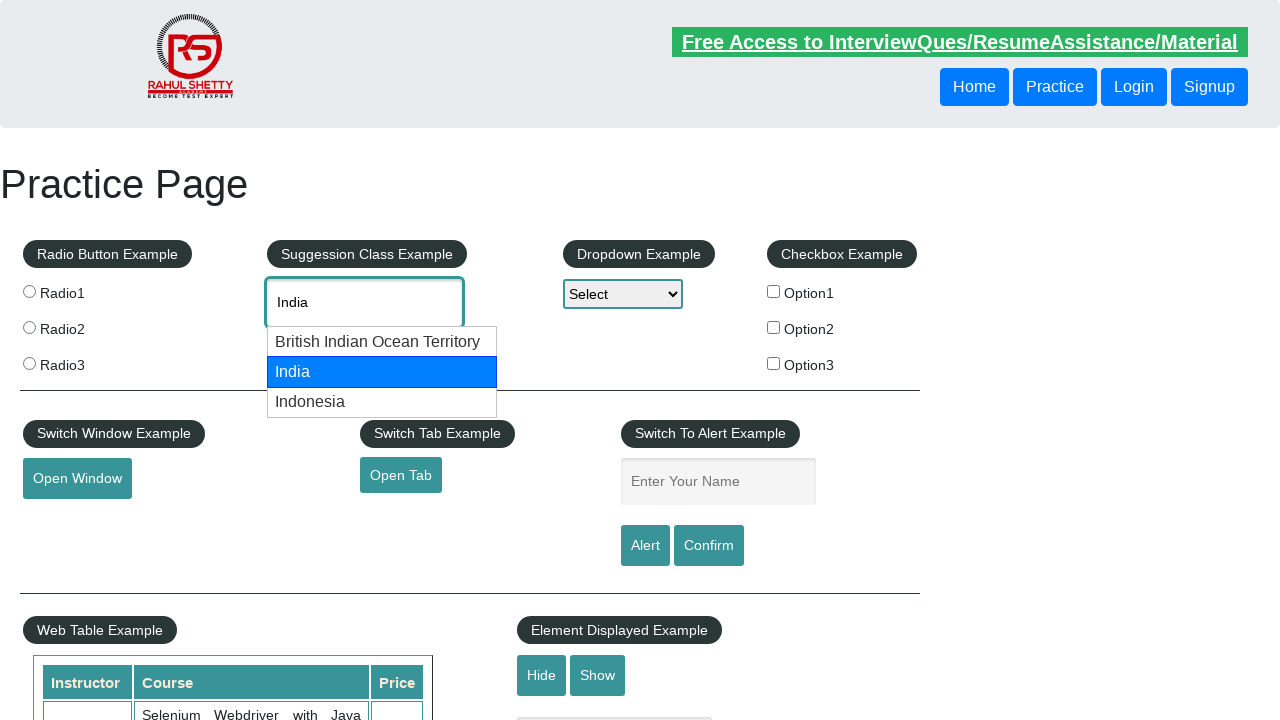